Tests waiting for a page to fully load and verifying a delayed button appears

Starting URL: http://uitestingplayground.com/

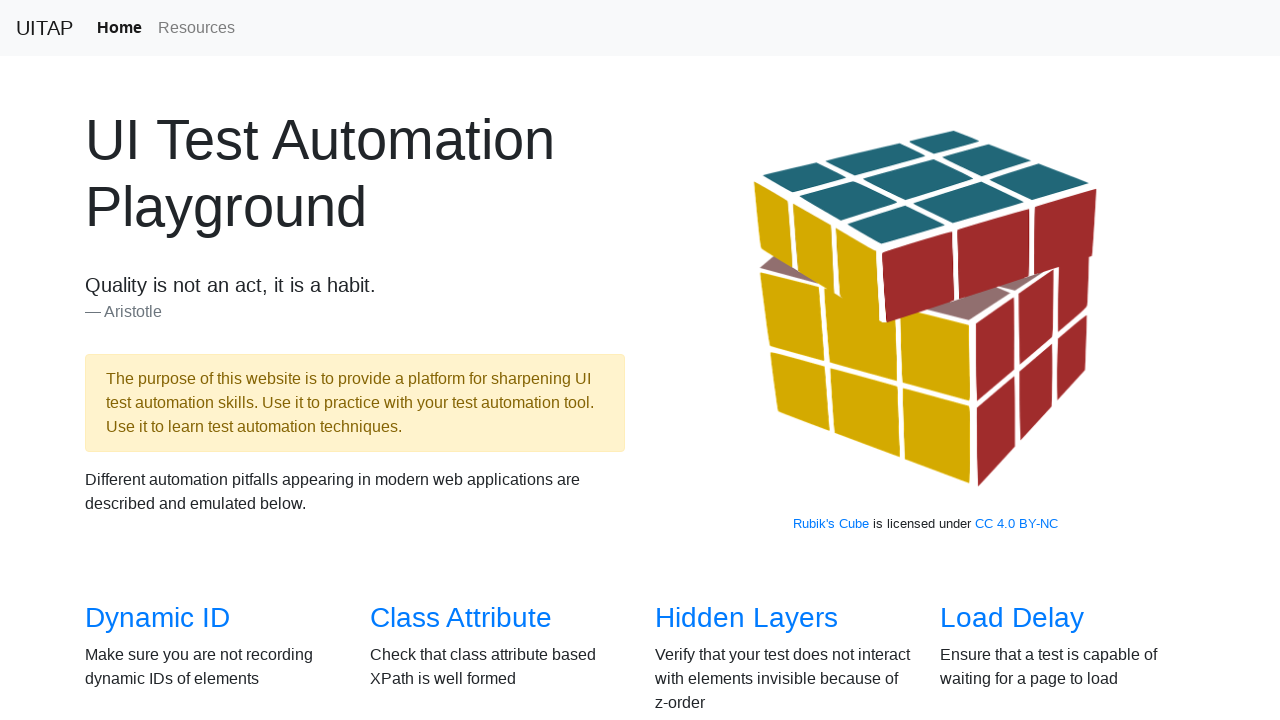

Clicked on Load Delay link at (1012, 618) on a[href="/loaddelay"]
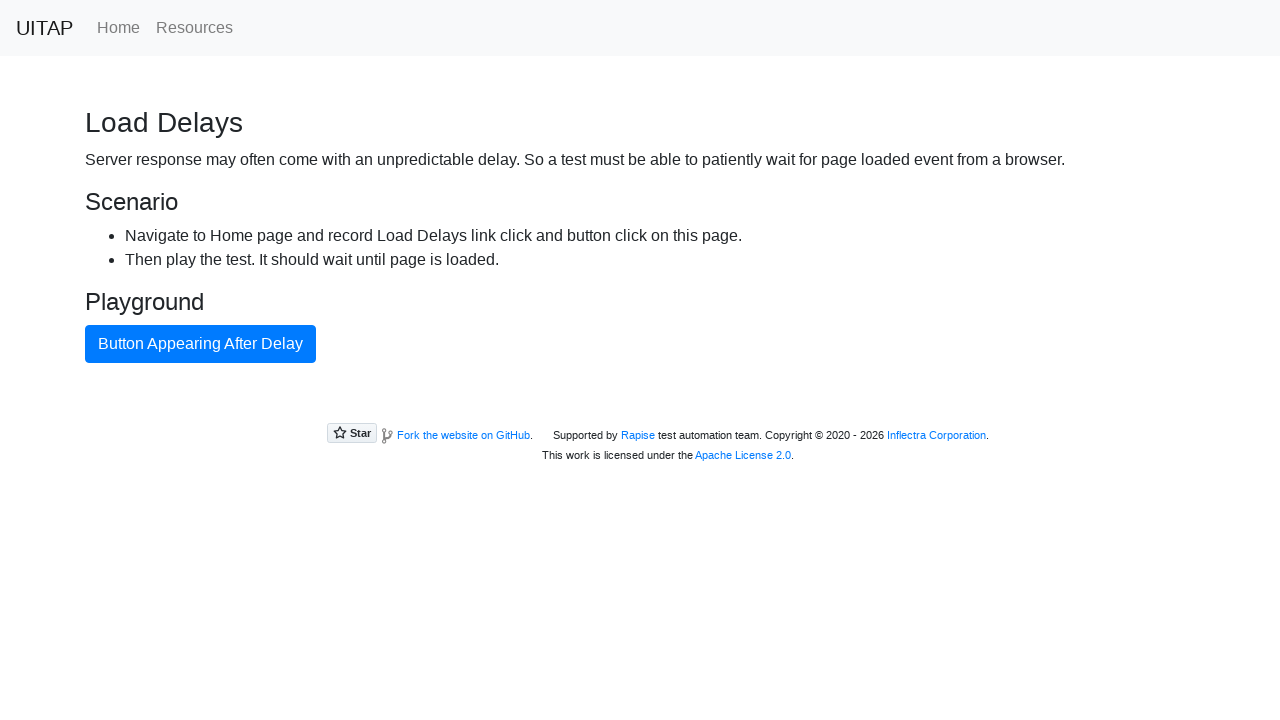

Waited for delayed button to appear (15 second timeout)
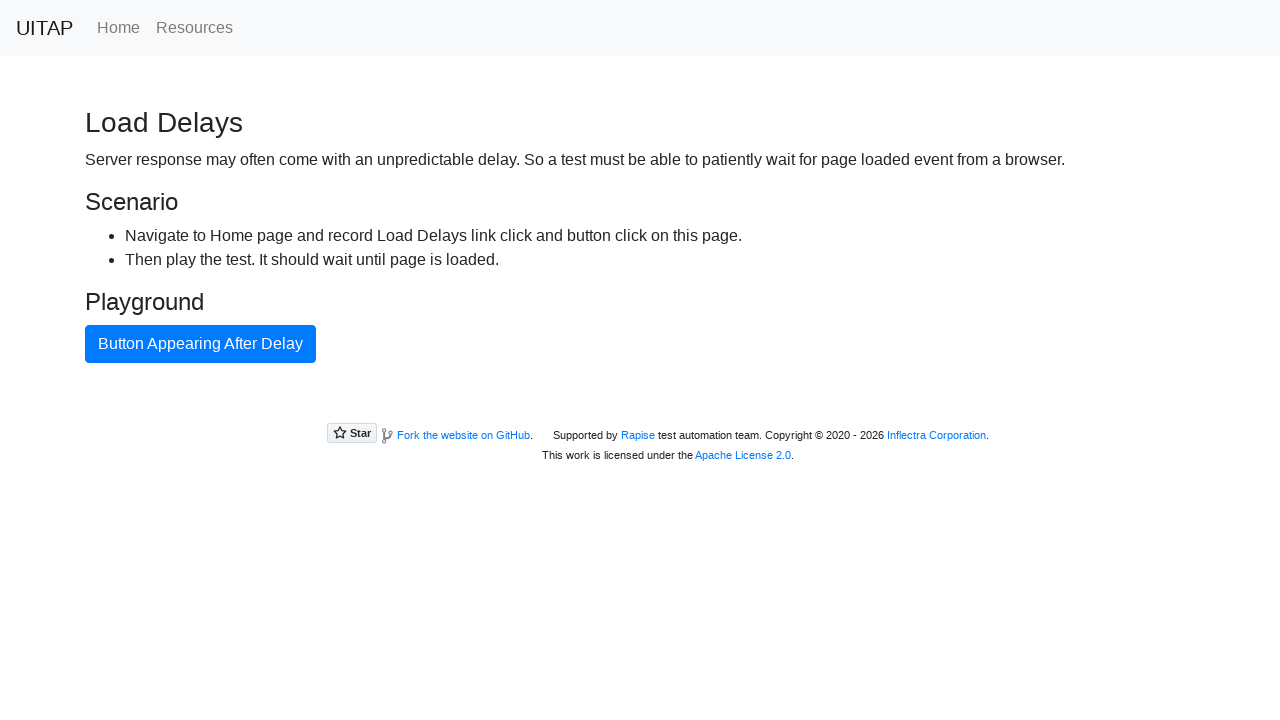

Verified button text content is 'Button Appearing After Delay'
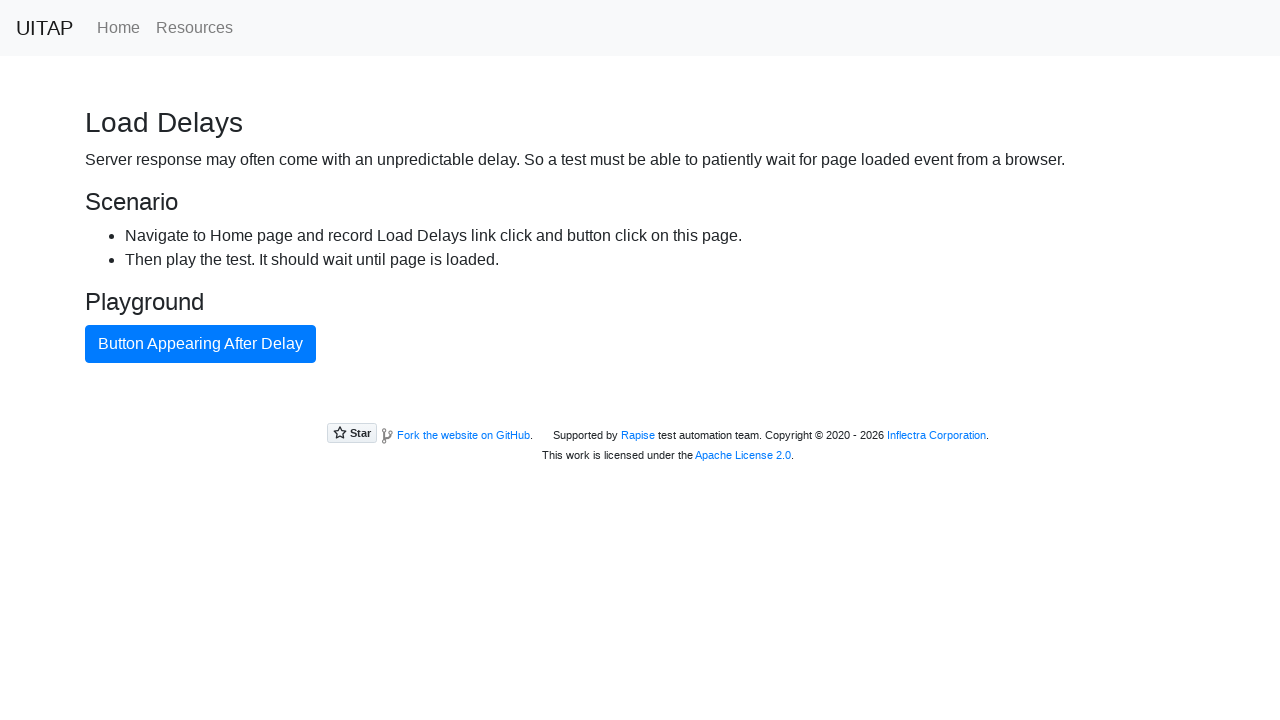

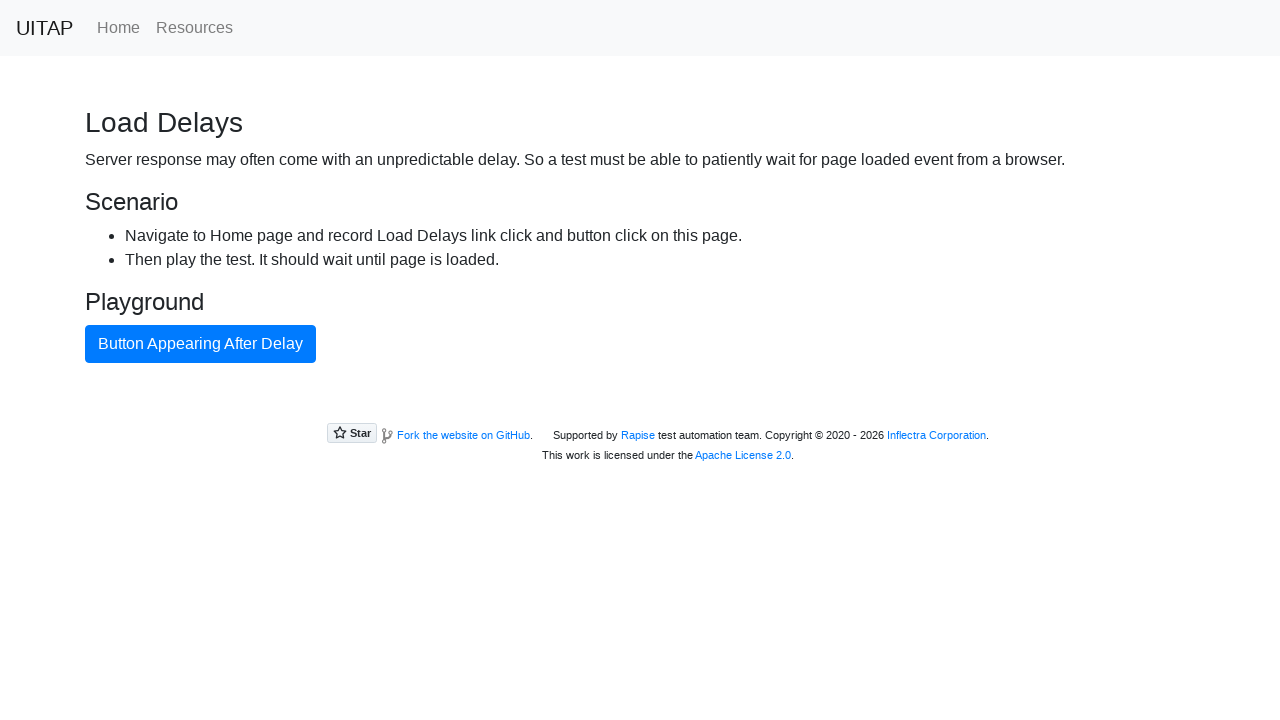